Tests the Contact Us form by navigating to the contact page, filling in name, email, subject, and message fields, uploading a file, submitting the form, handling the alert confirmation, and verifying the success message before returning to the home page.

Starting URL: http://automationexercise.com

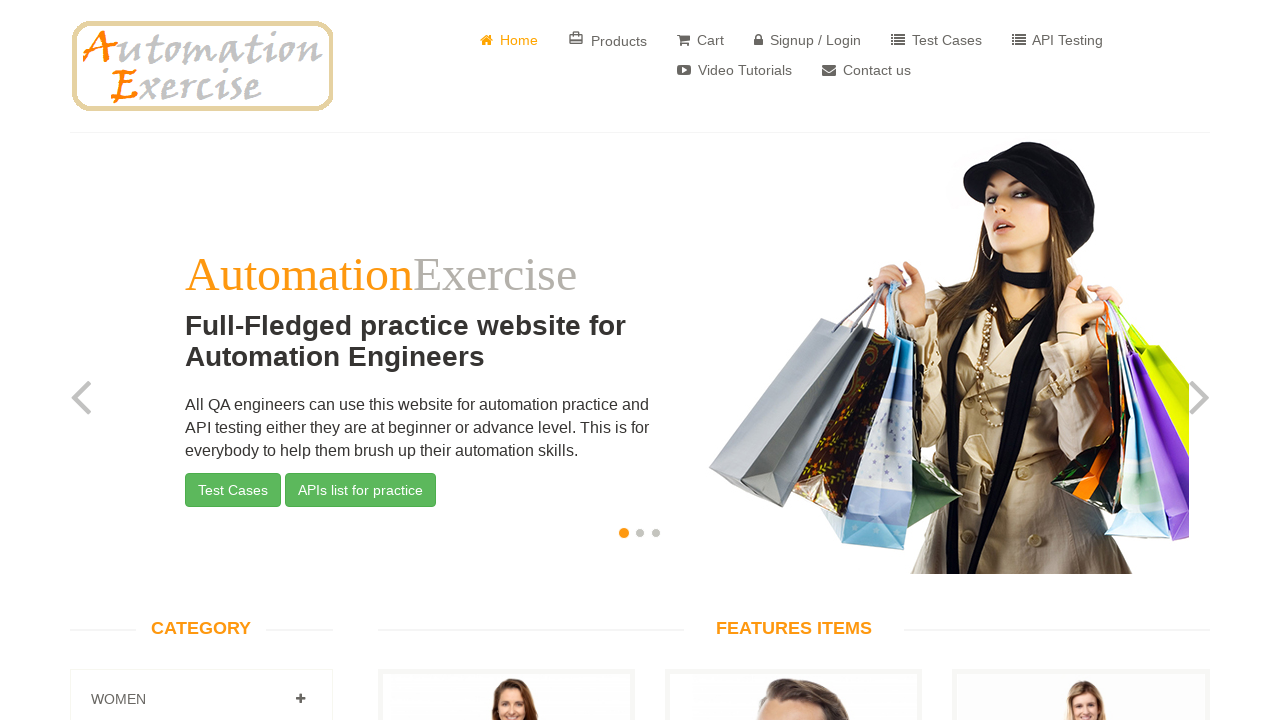

Home page loaded and body element visible
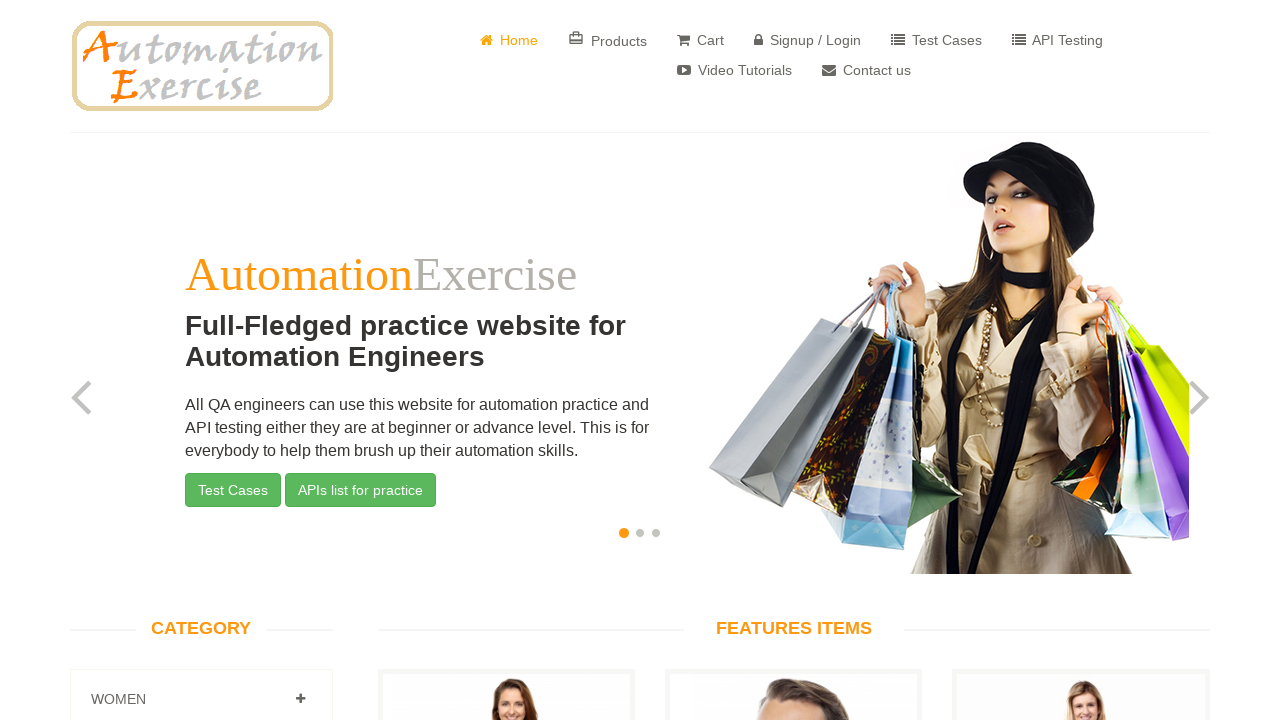

Clicked on 'Contact Us' button at (866, 70) on xpath=//*[text()=' Contact us']
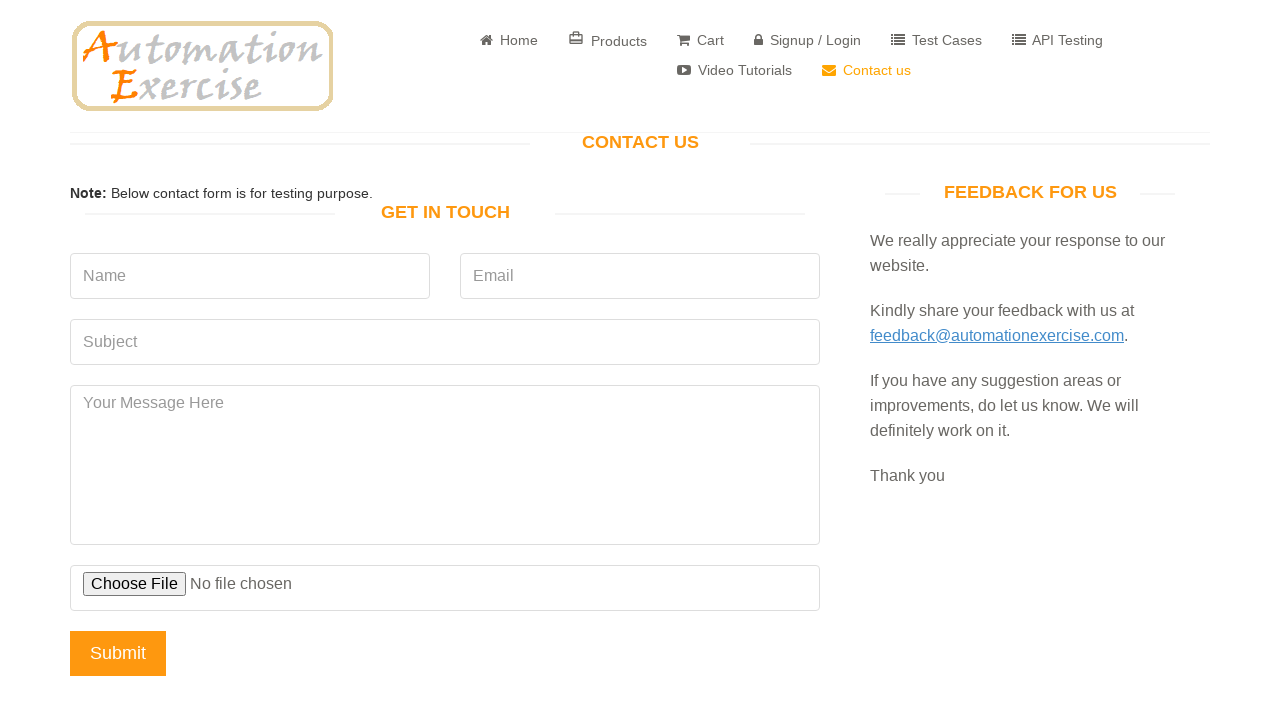

Contact page loaded with 'Get In Touch' heading visible
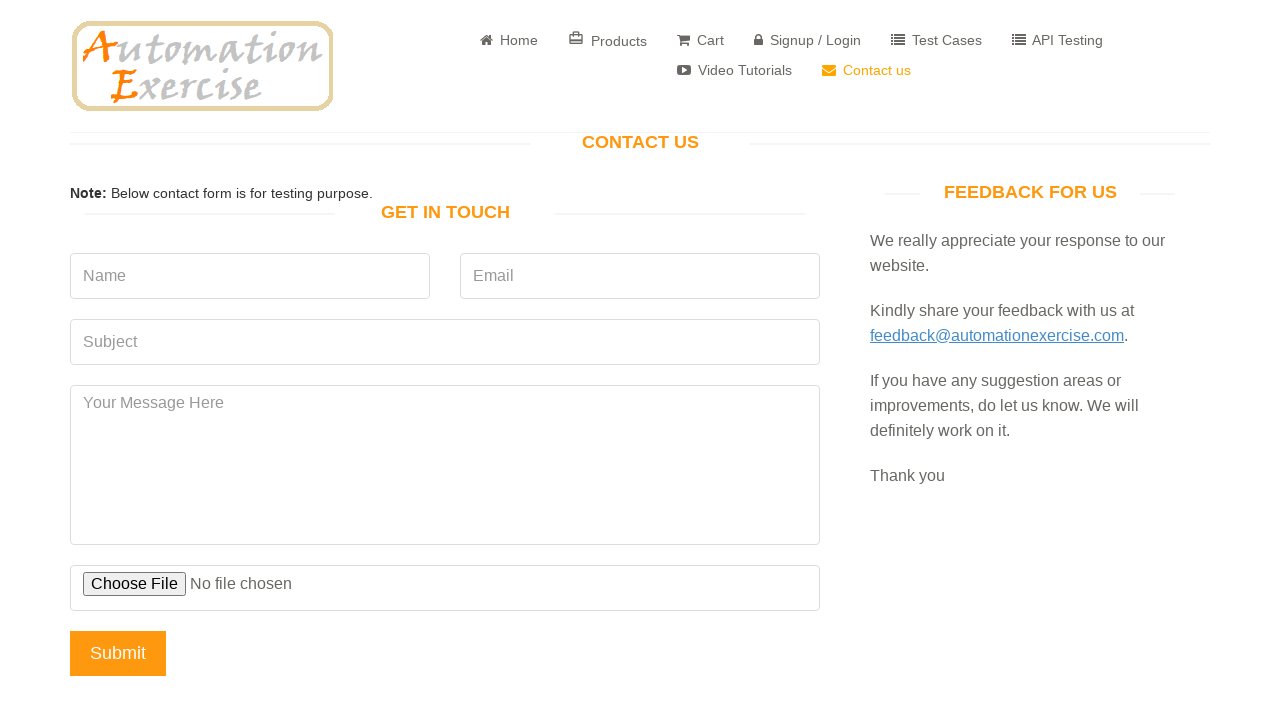

Filled name field with 'Marcus Johnson' on input[name='name']
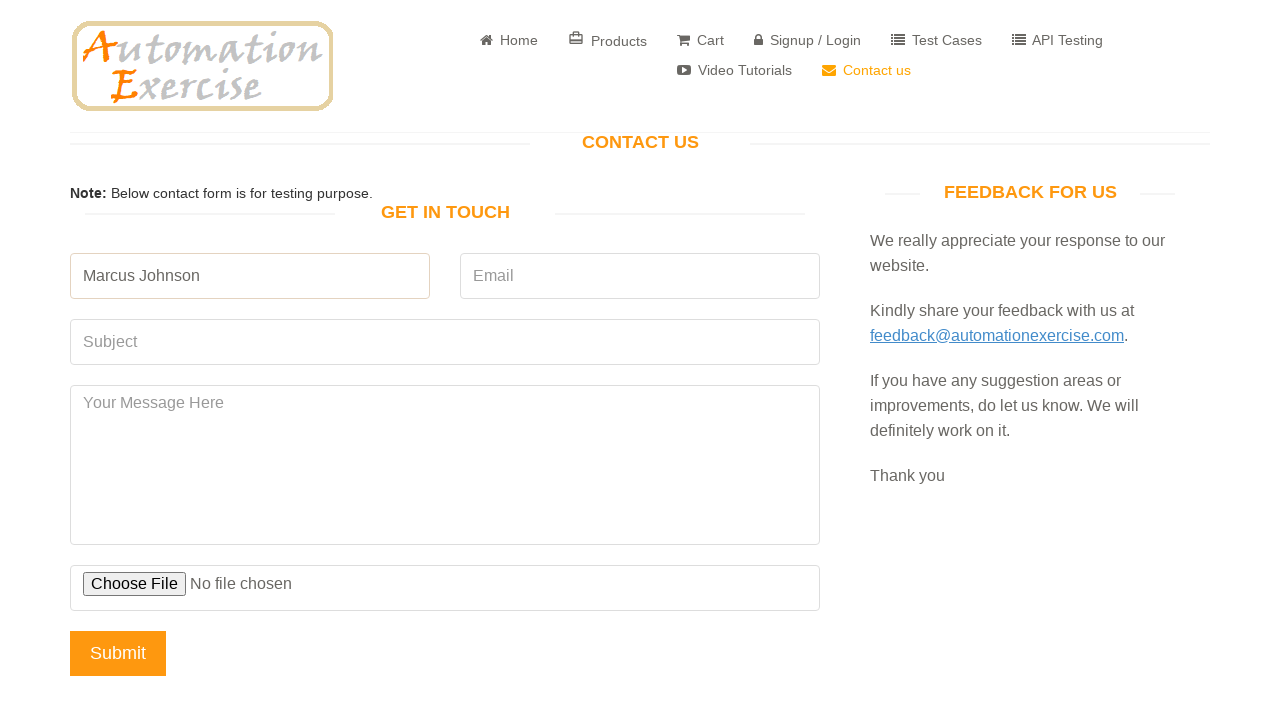

Filled email field with 'marcus.johnson@example.com' on input[name='email']
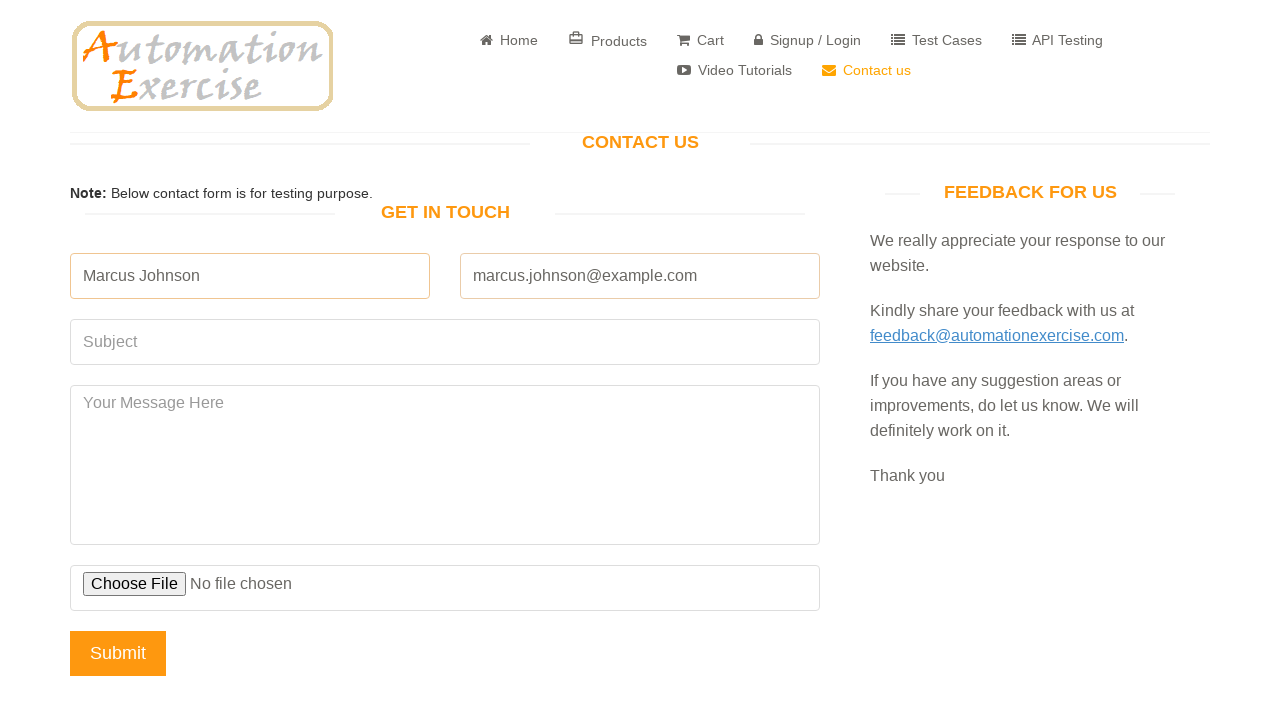

Filled subject field with 'Product Inquiry' on input[name='subject']
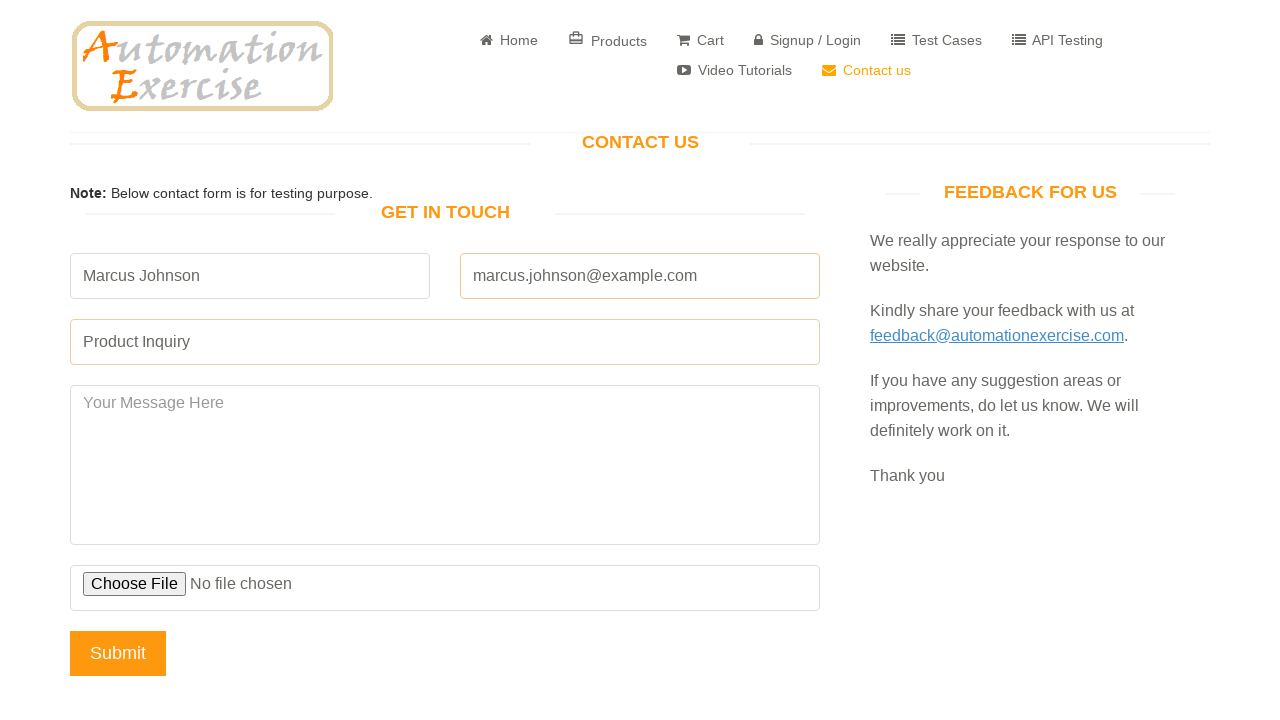

Filled message field with inquiry text on textarea[name='message']
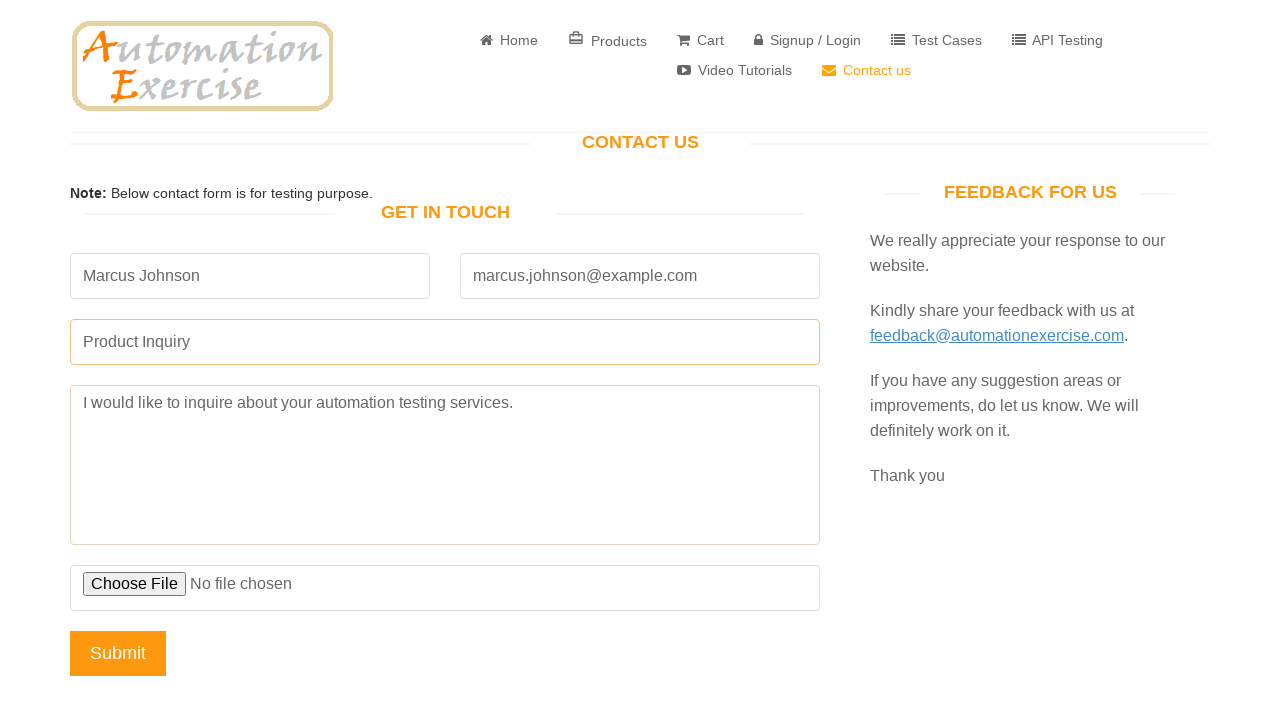

Uploaded test file for form submission
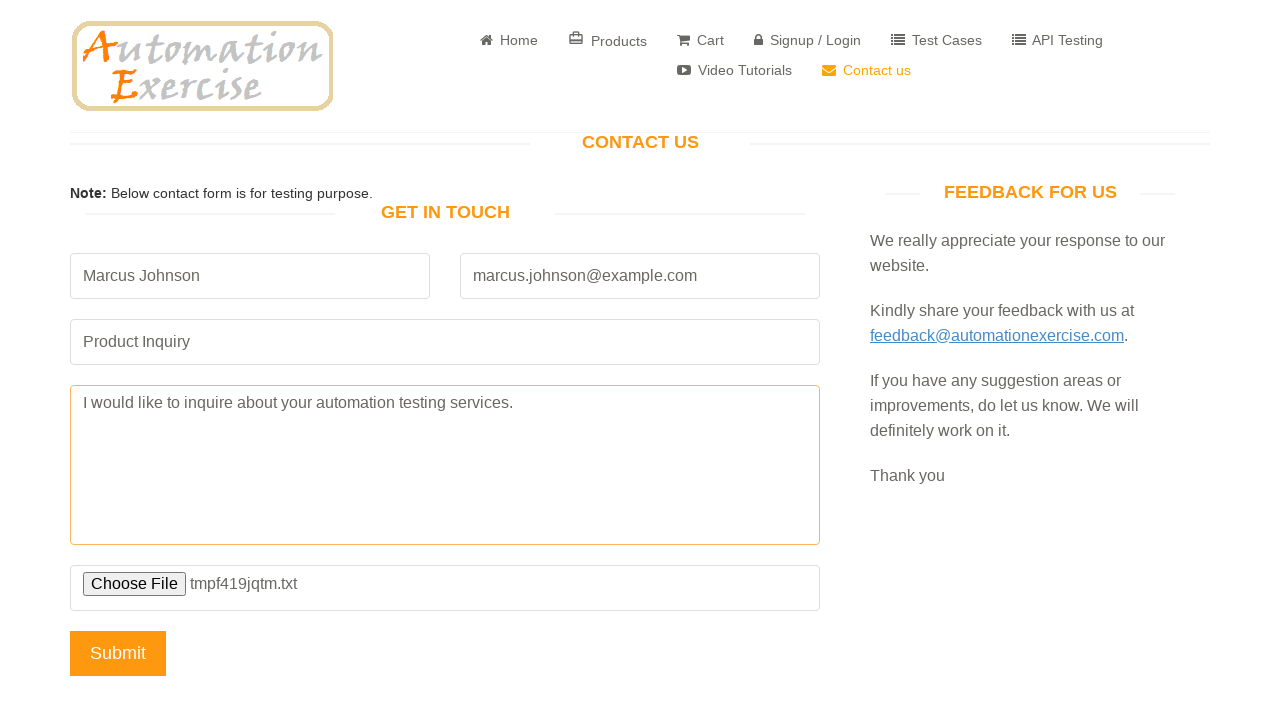

Clicked Submit button and accepted confirmation dialog at (118, 653) on input[name='submit']
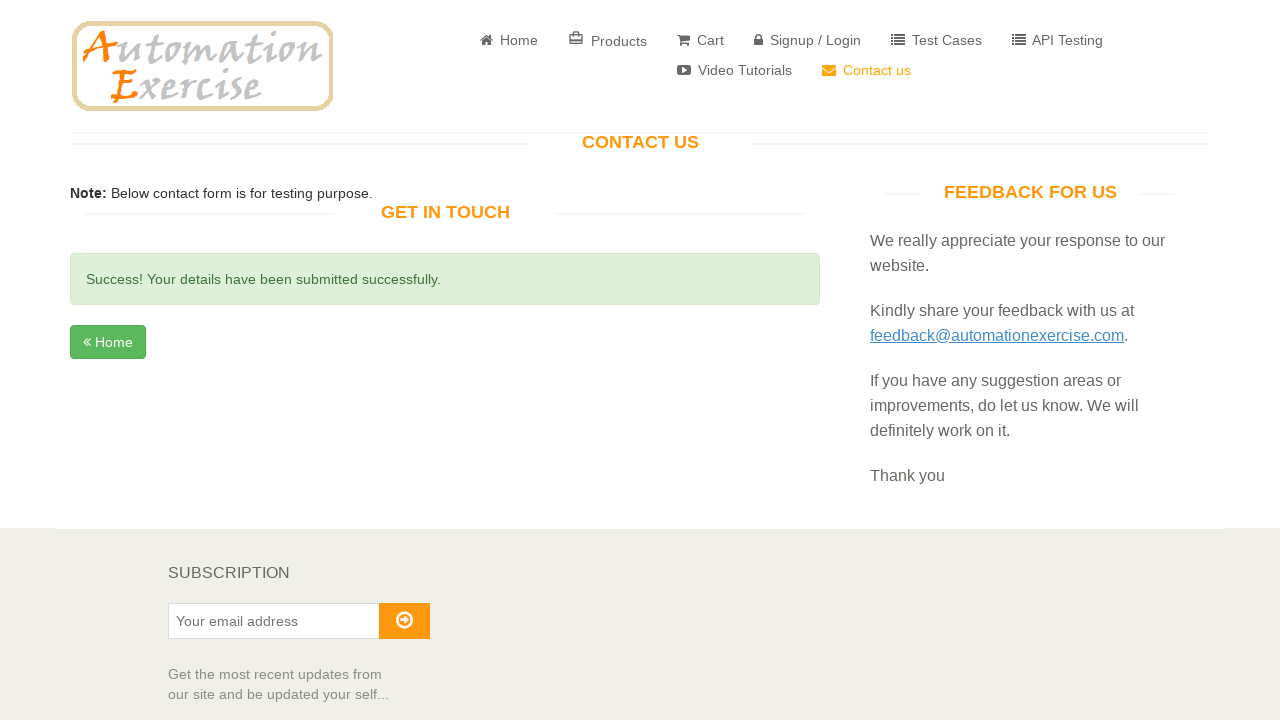

Form submission successful - success message displayed
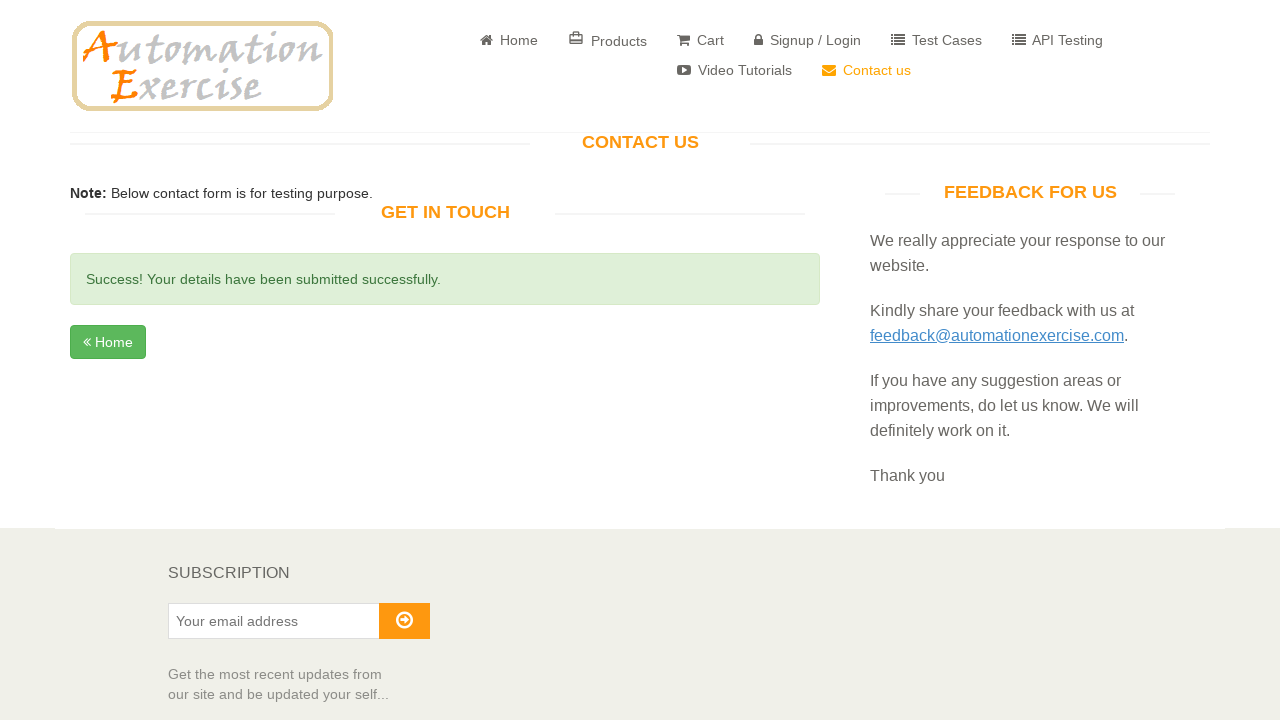

Clicked Home button to return to home page at (87, 342) on .fa.fa-angle-double-left
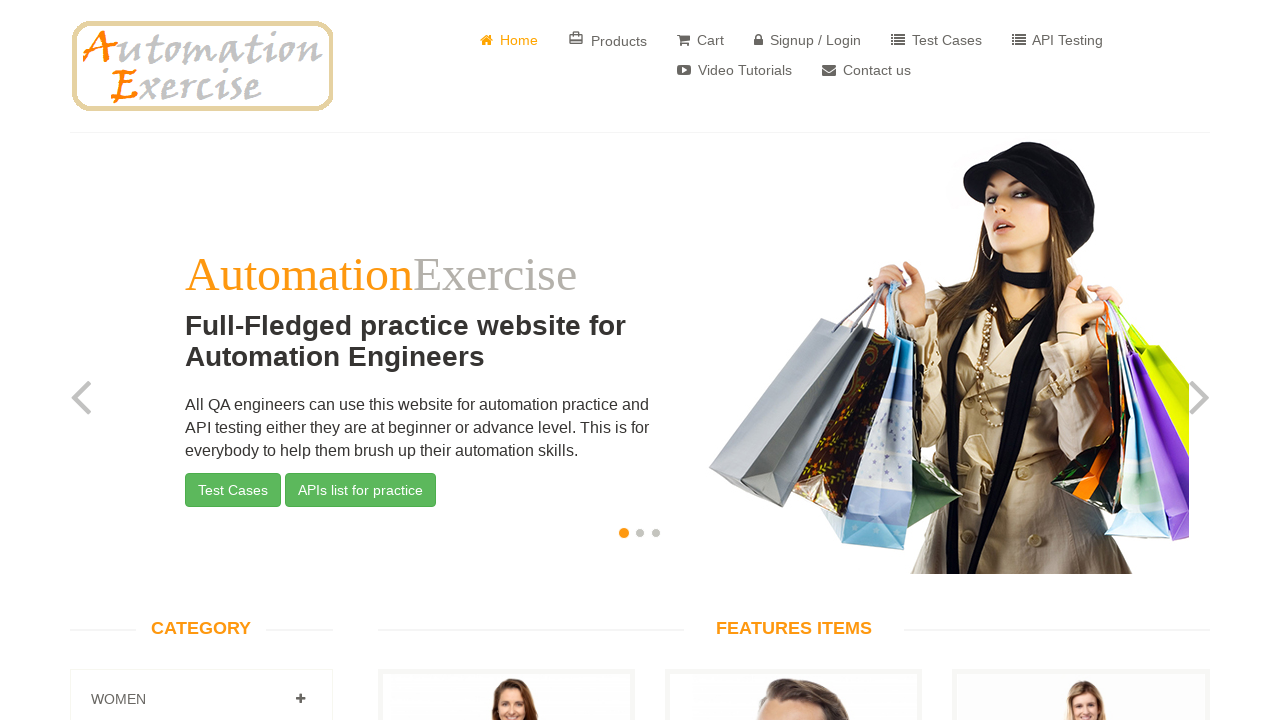

Returned to home page successfully
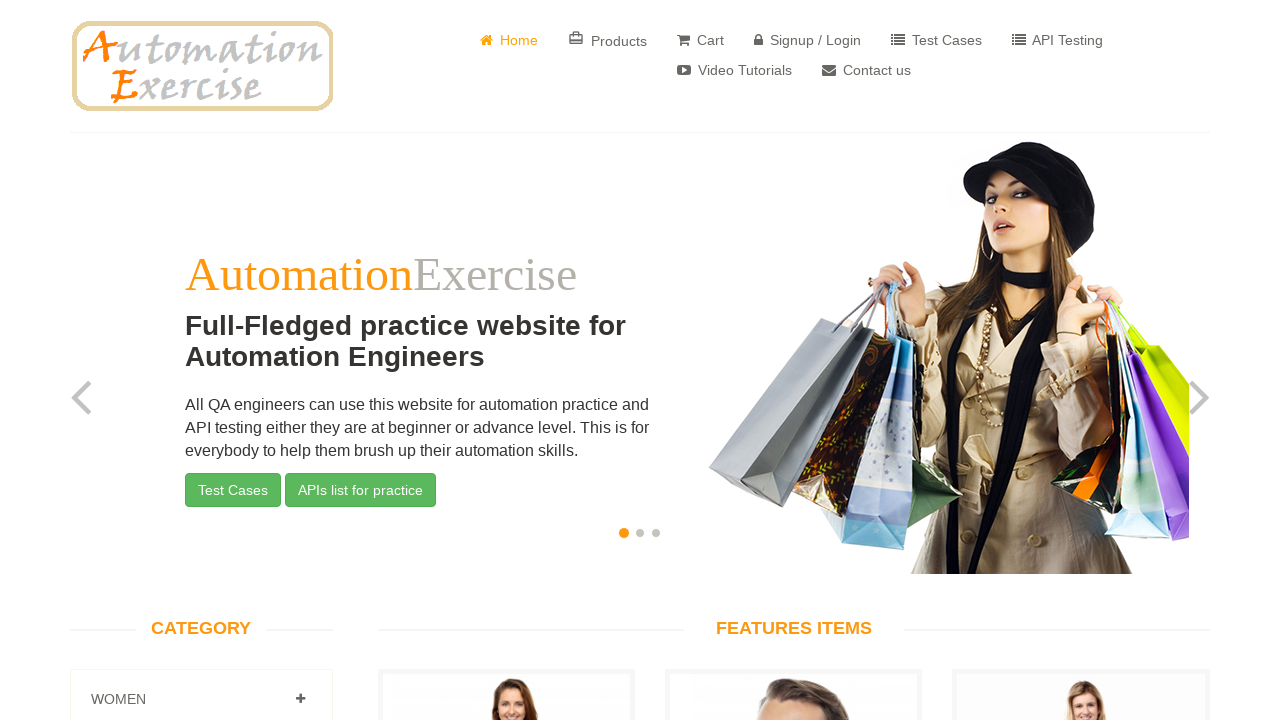

Cleaned up temporary file
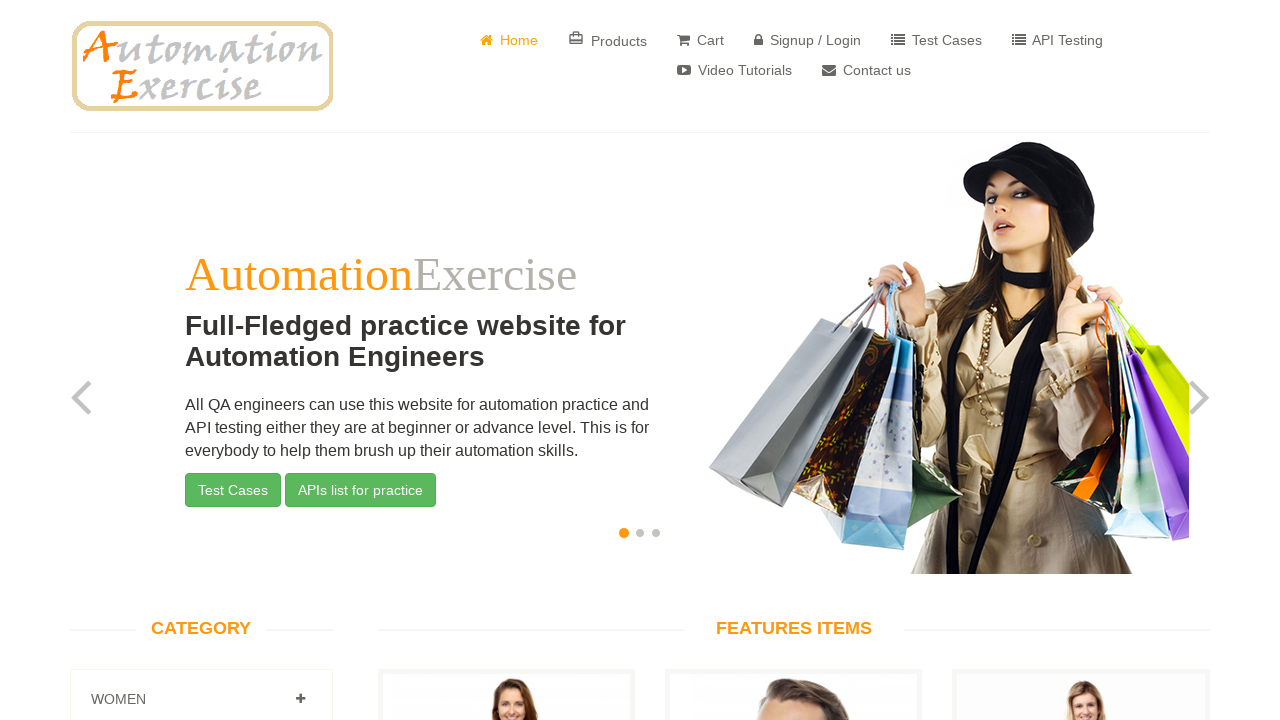

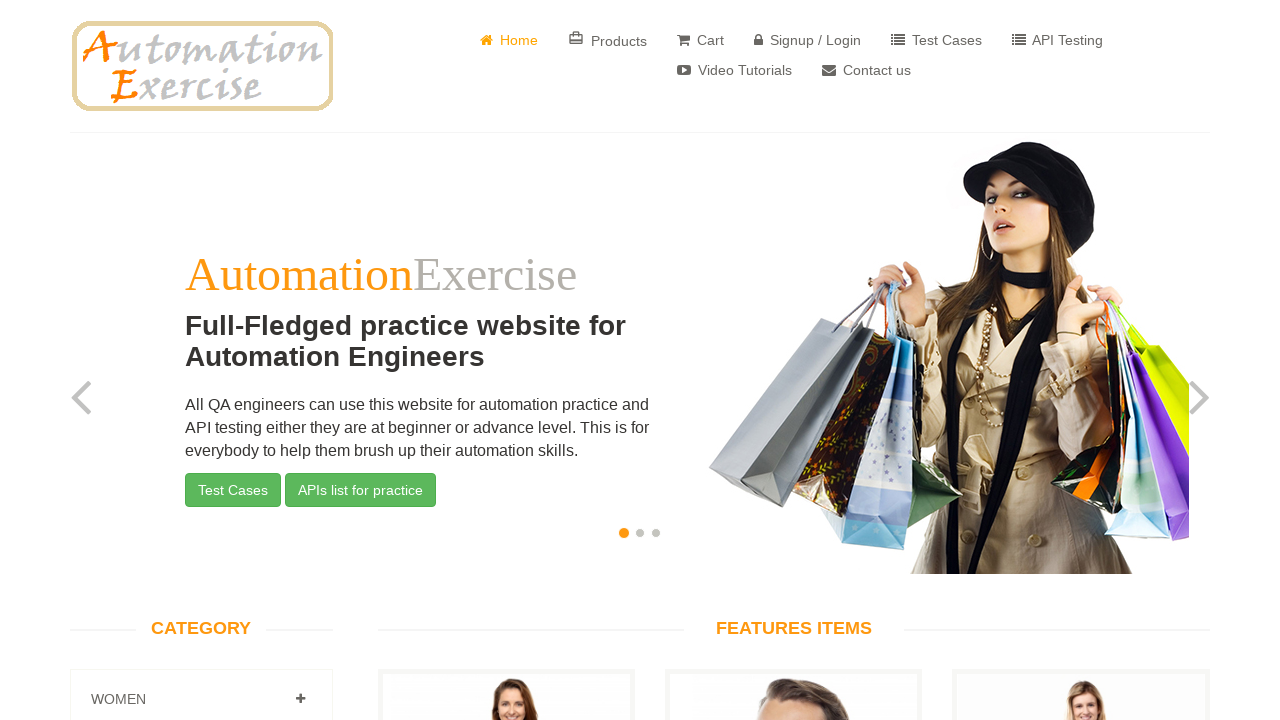